Fills out a complete web form including text fields, radio buttons, checkboxes, dropdown selection, and date picker, then submits the form

Starting URL: https://formy-project.herokuapp.com/form

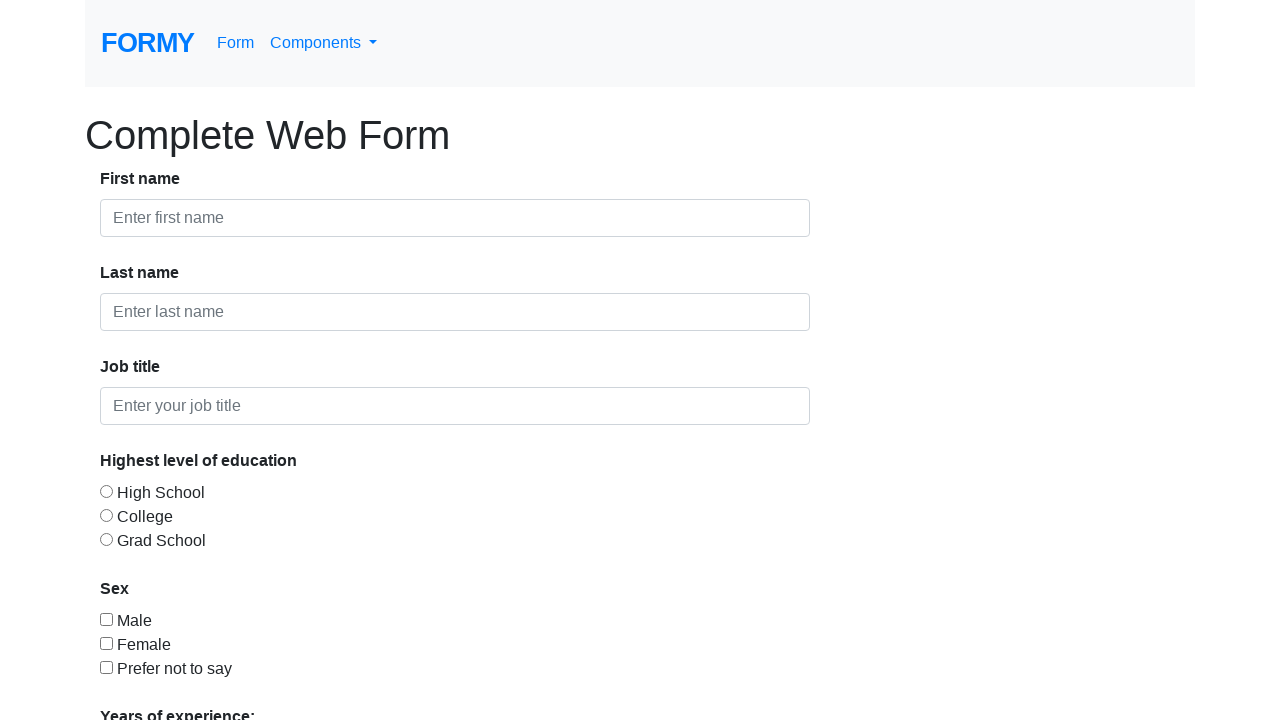

Filled first name field with 'Mohammad Eko' on #first-name
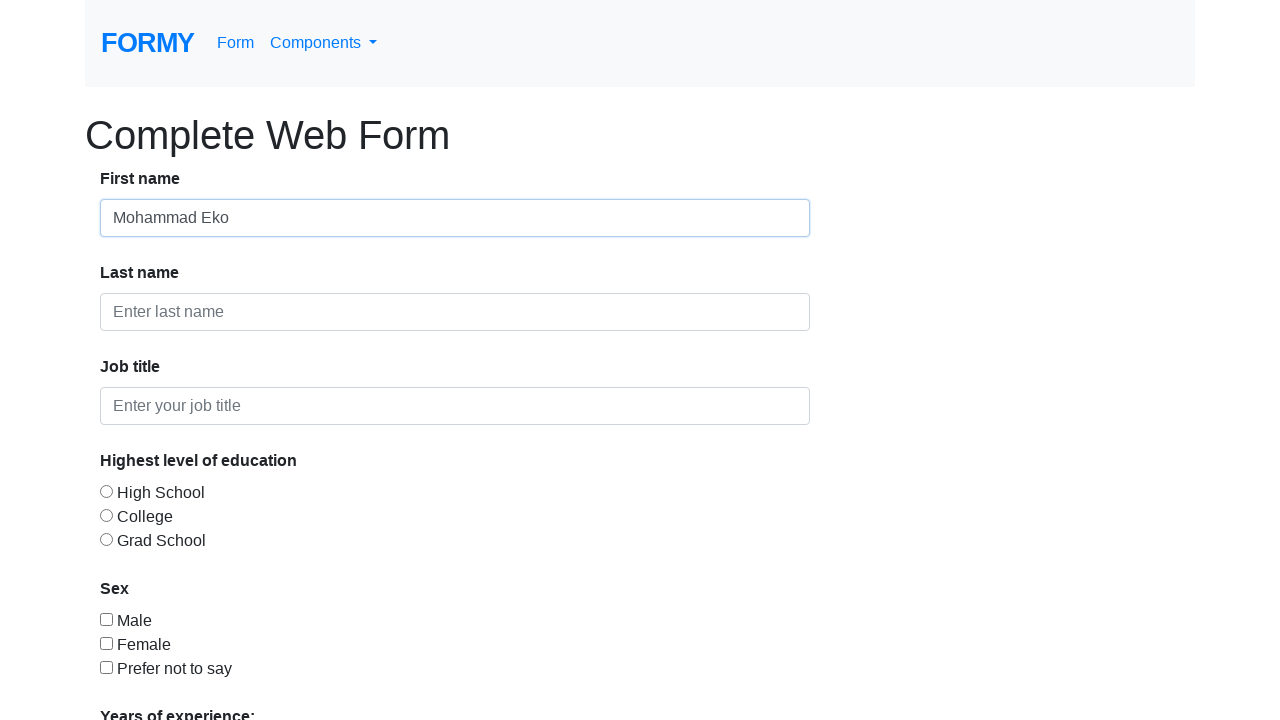

Filled last name field with 'Nur Fauzi' on #last-name
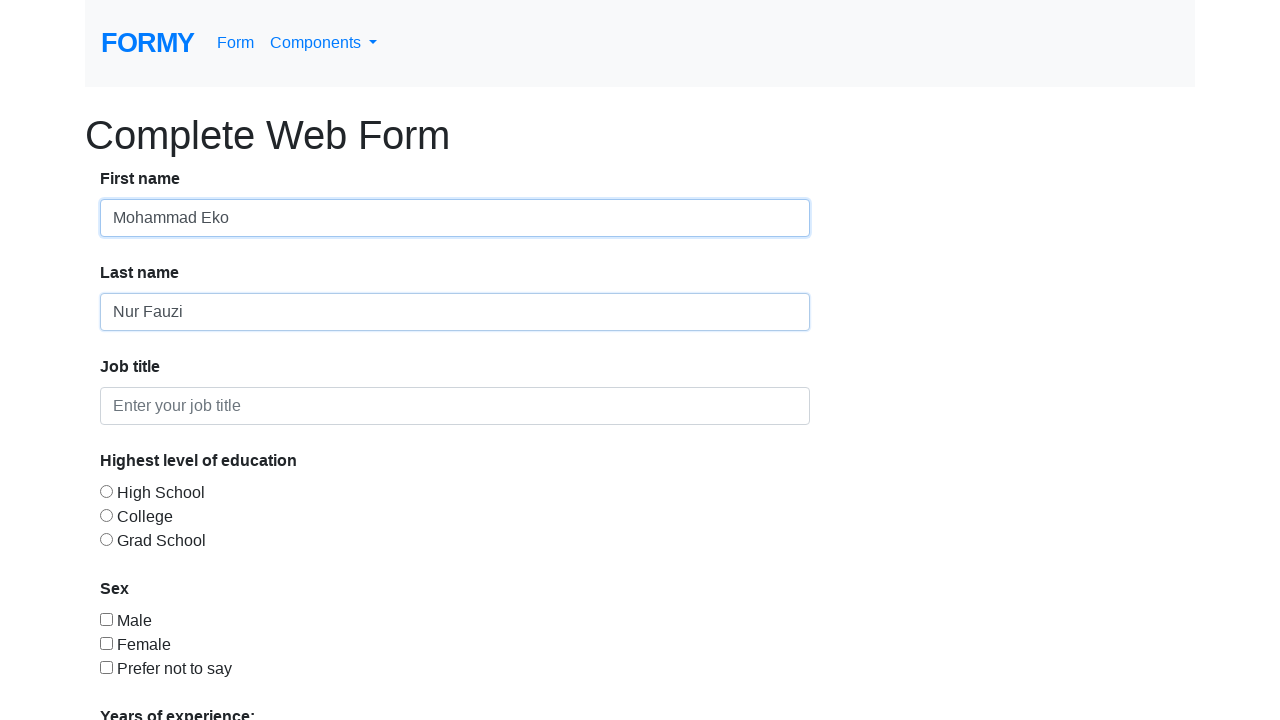

Filled job title field with 'QA Engineer' on #job-title
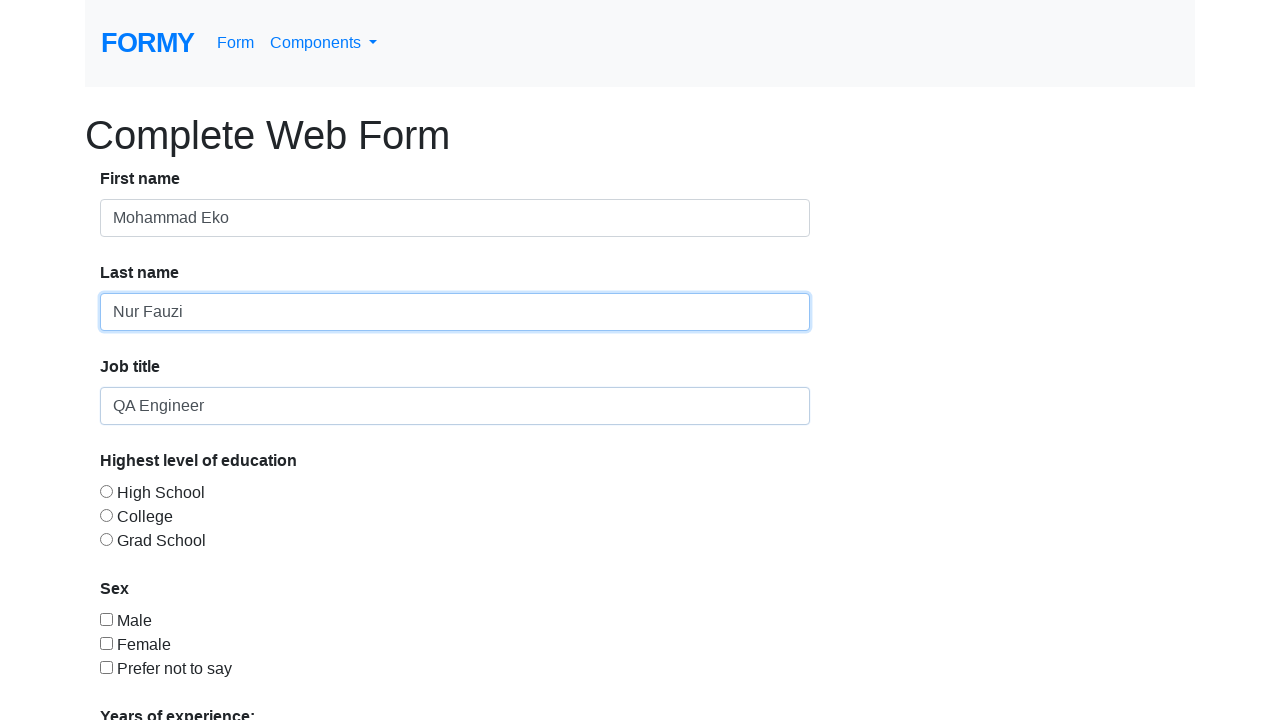

Selected college radio button at (106, 515) on #radio-button-2
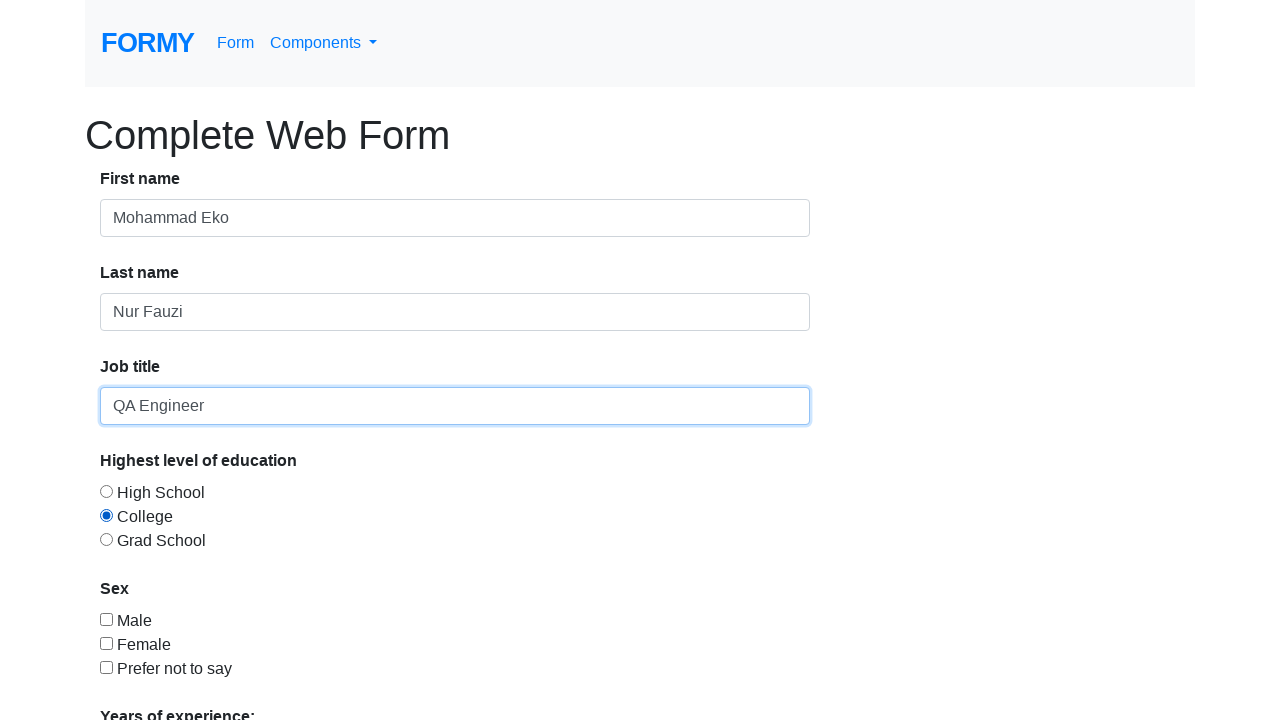

Scrolled down 500 pixels to view more form elements
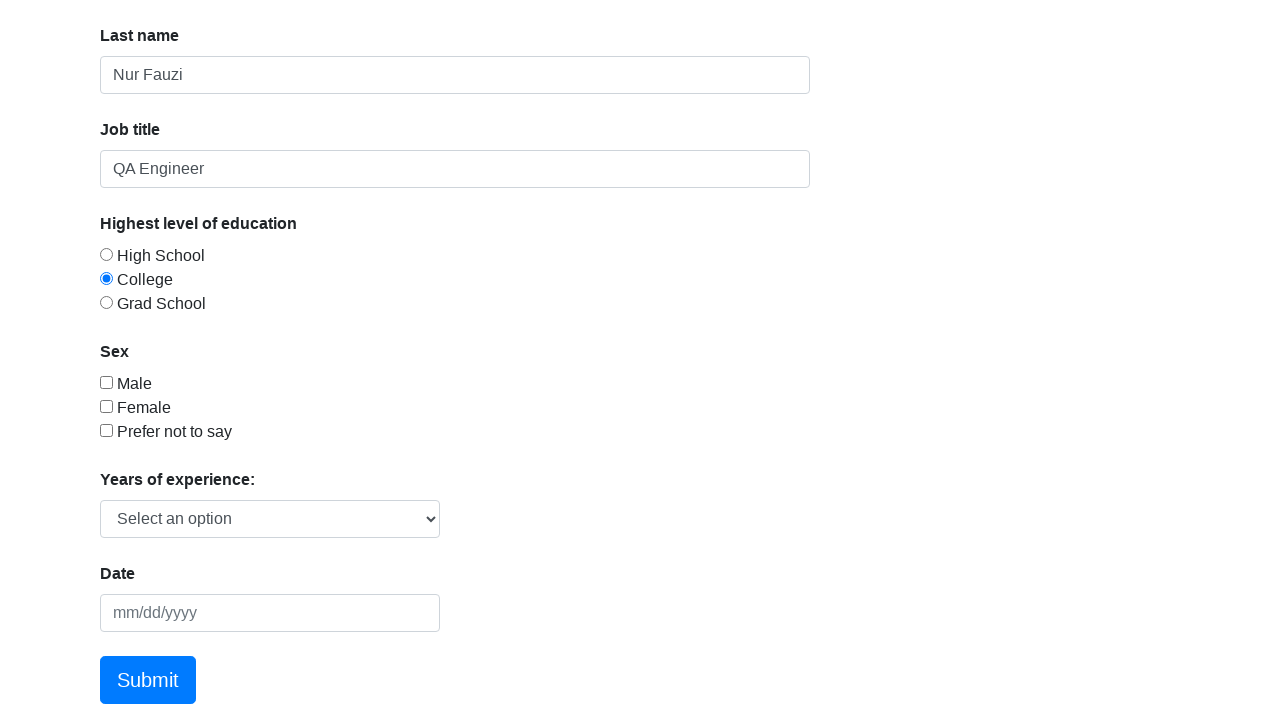

Checked male checkbox at (106, 382) on #checkbox-1
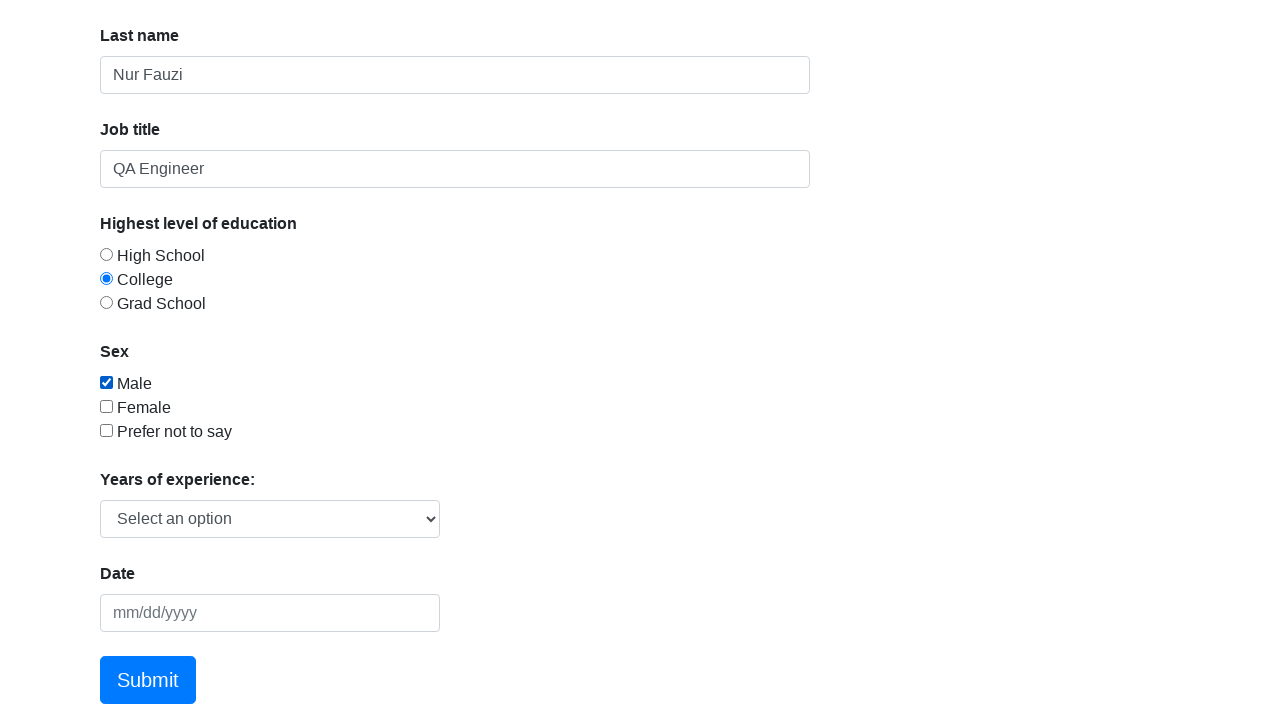

Selected '1' from years of experience dropdown on #select-menu
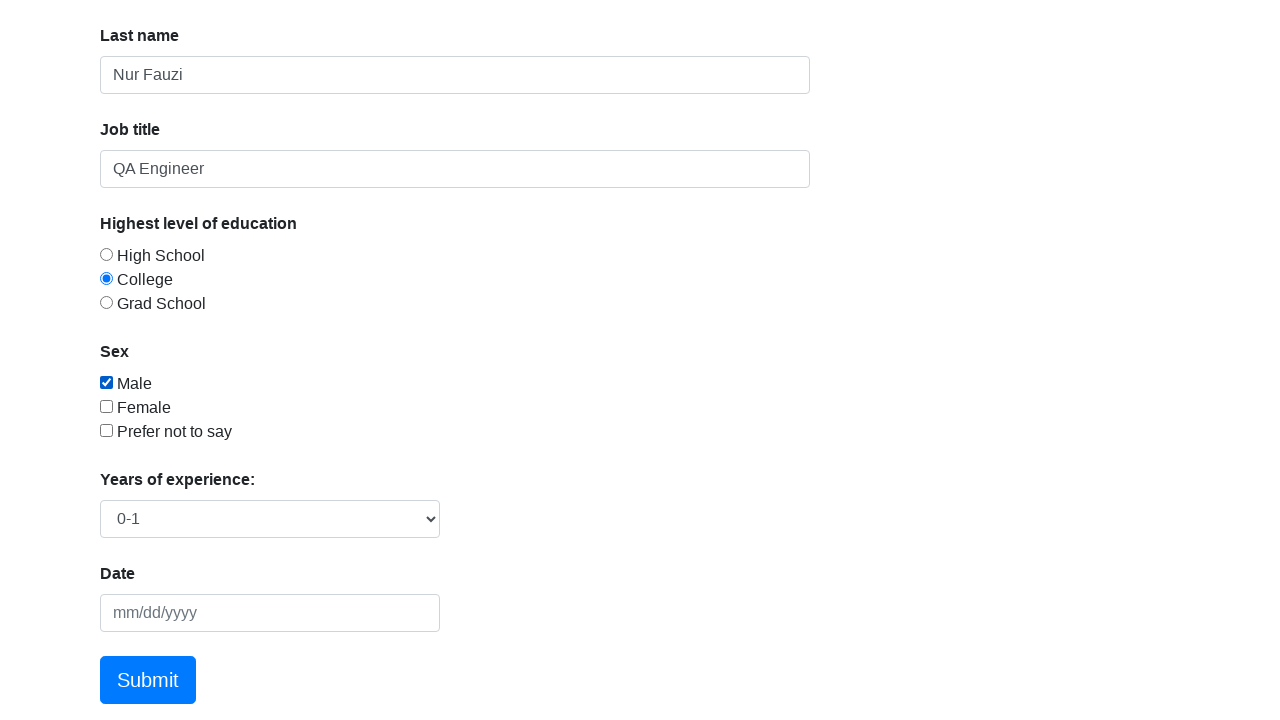

Filled date picker with '26/07/2000' on #datepicker
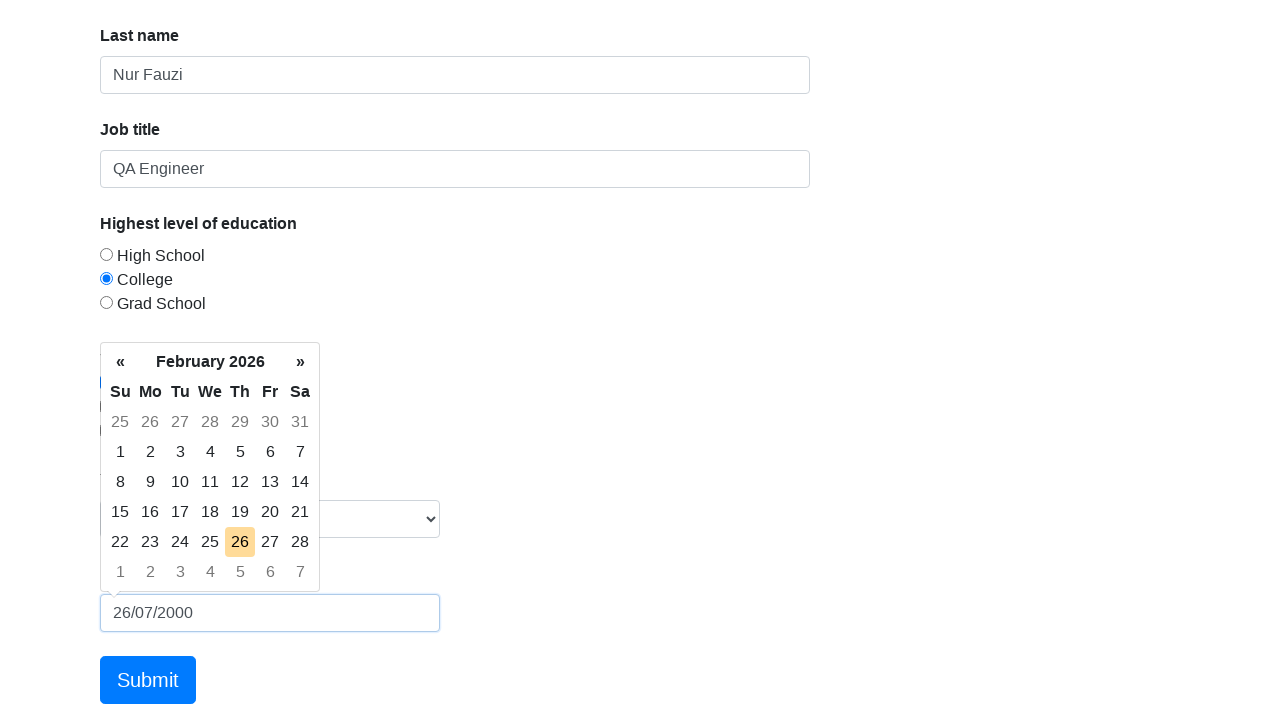

Clicked submit button to submit the form at (148, 680) on xpath=/html/body/div/form/div/div[8]/a
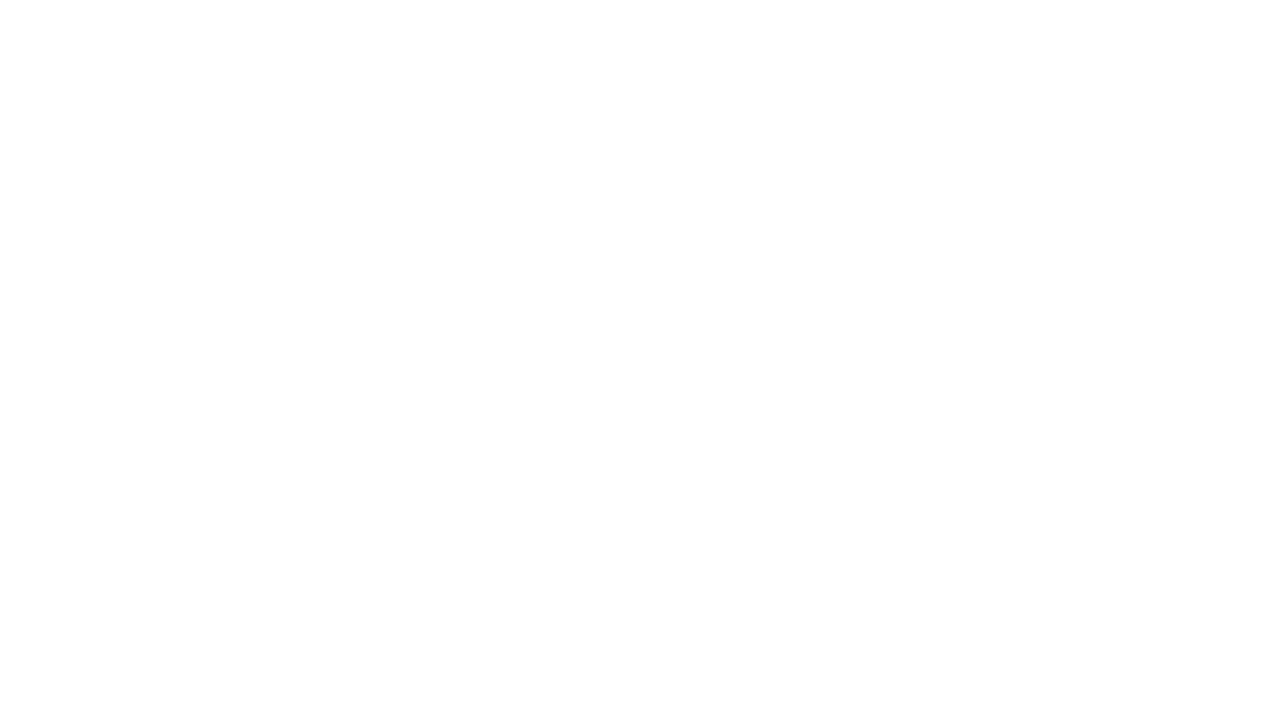

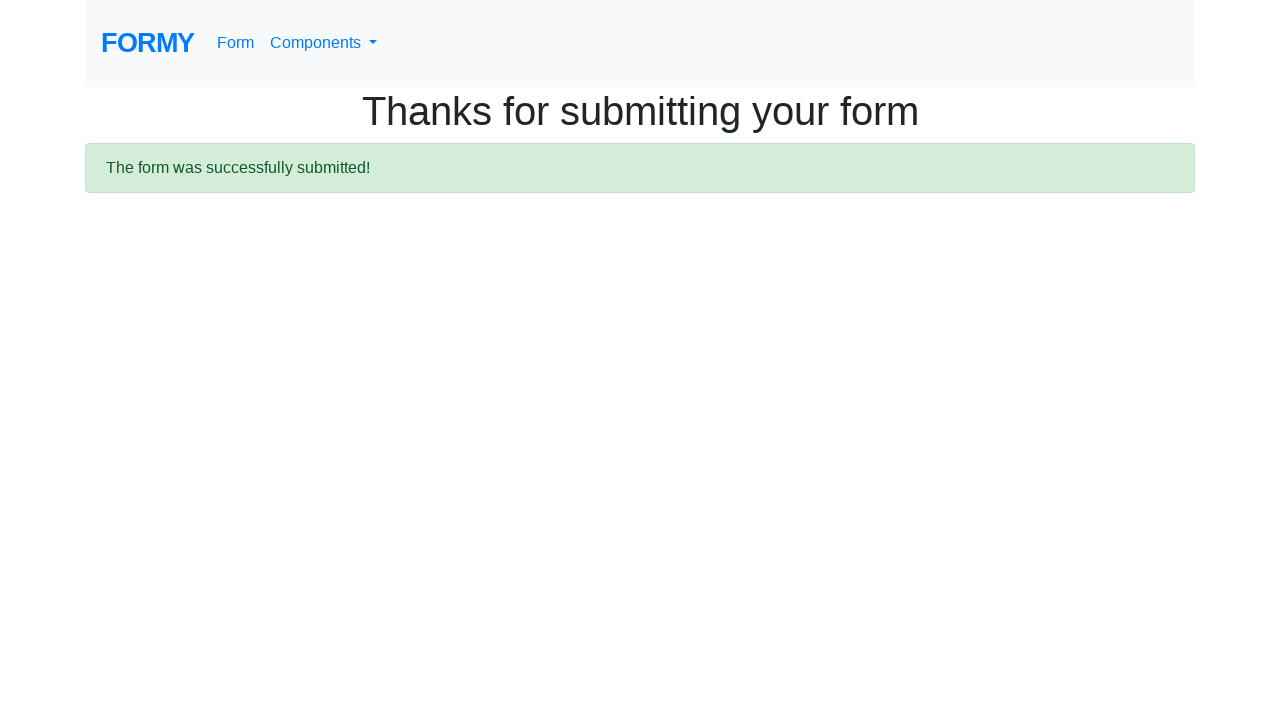